Tests selecting a size value from a dropdown on a product detail page

Starting URL: https://shop.polymer-project.org/detail/mens_outerwear/Anvil+L+S+Crew+Neck+-+Grey

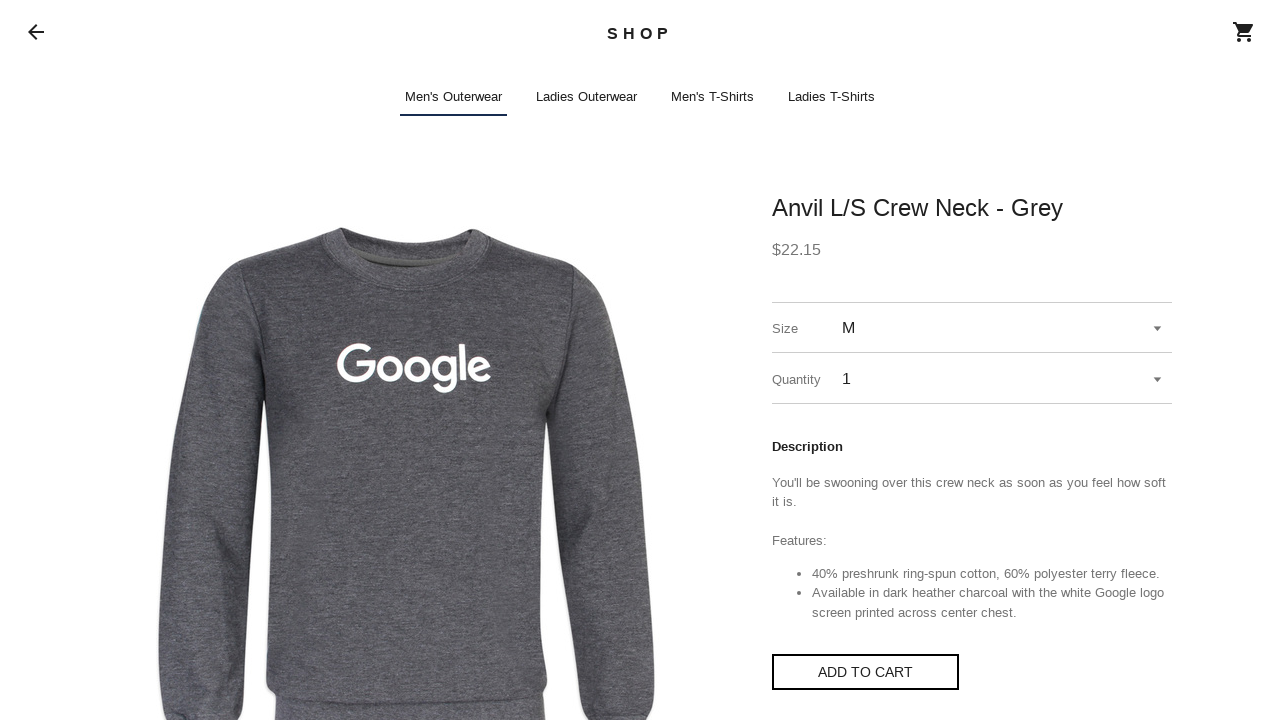

Size select dropdown became visible
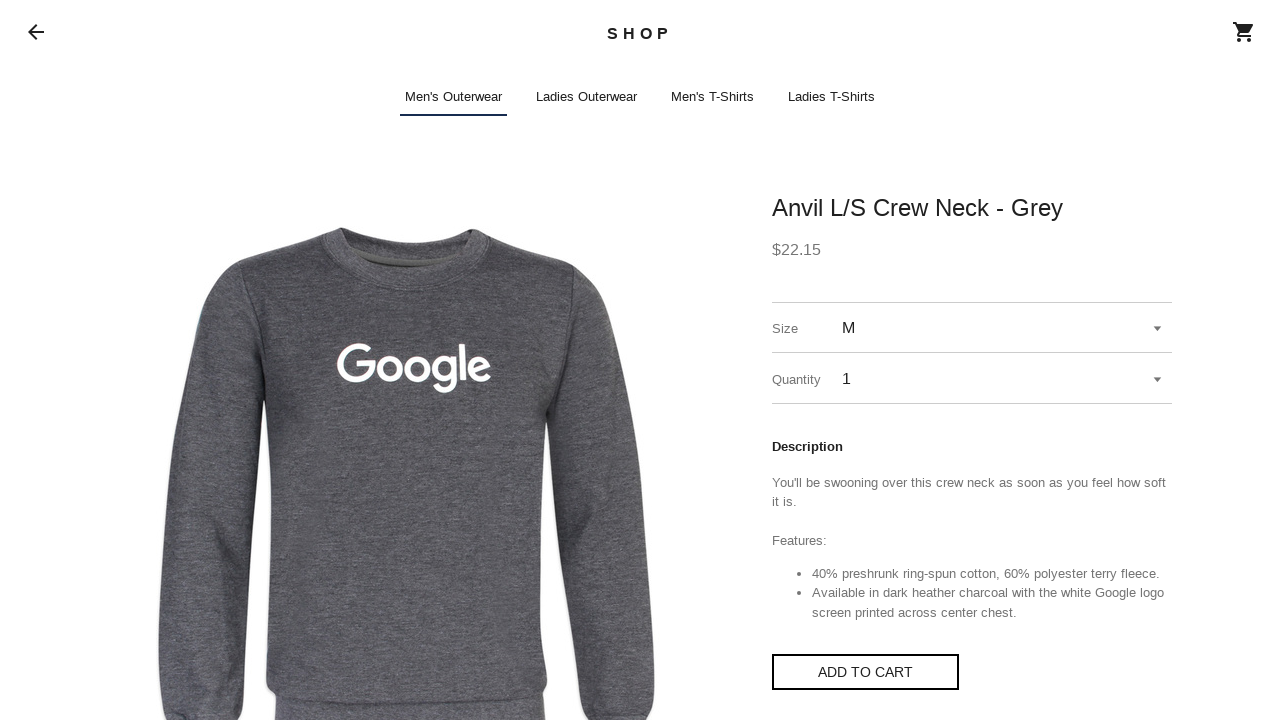

Selected 'XS' size from dropdown on #sizeSelect
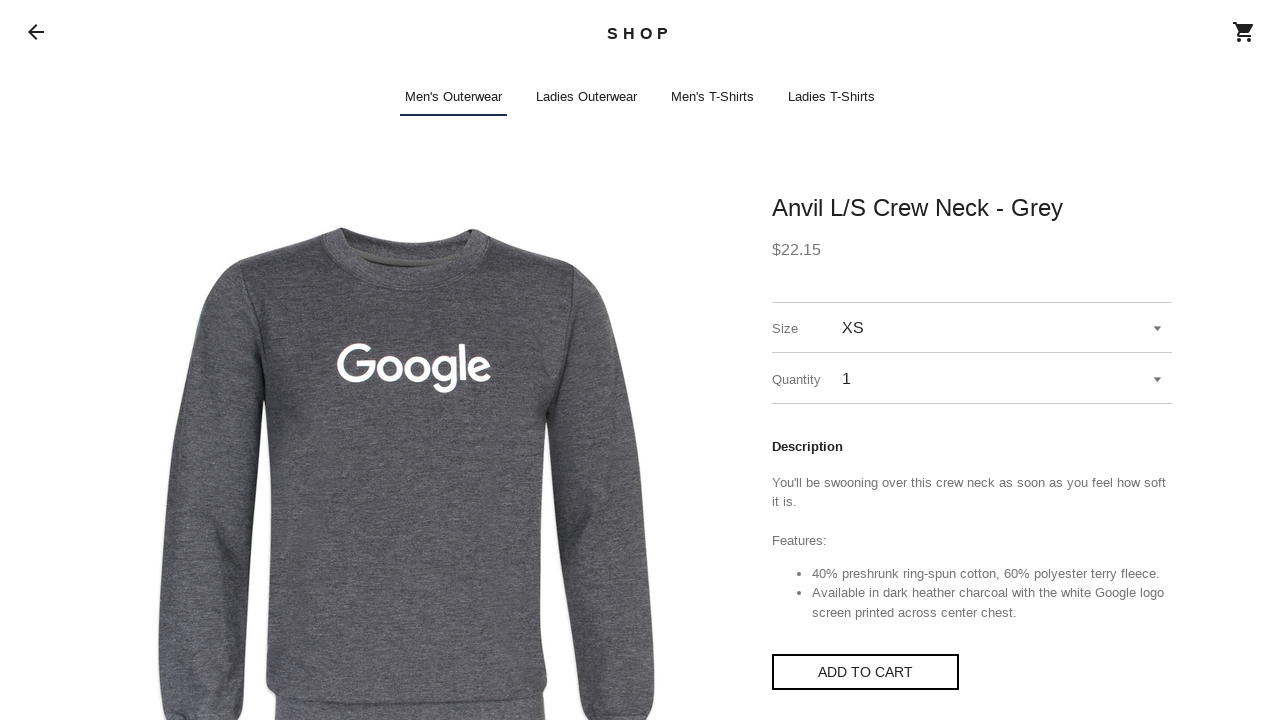

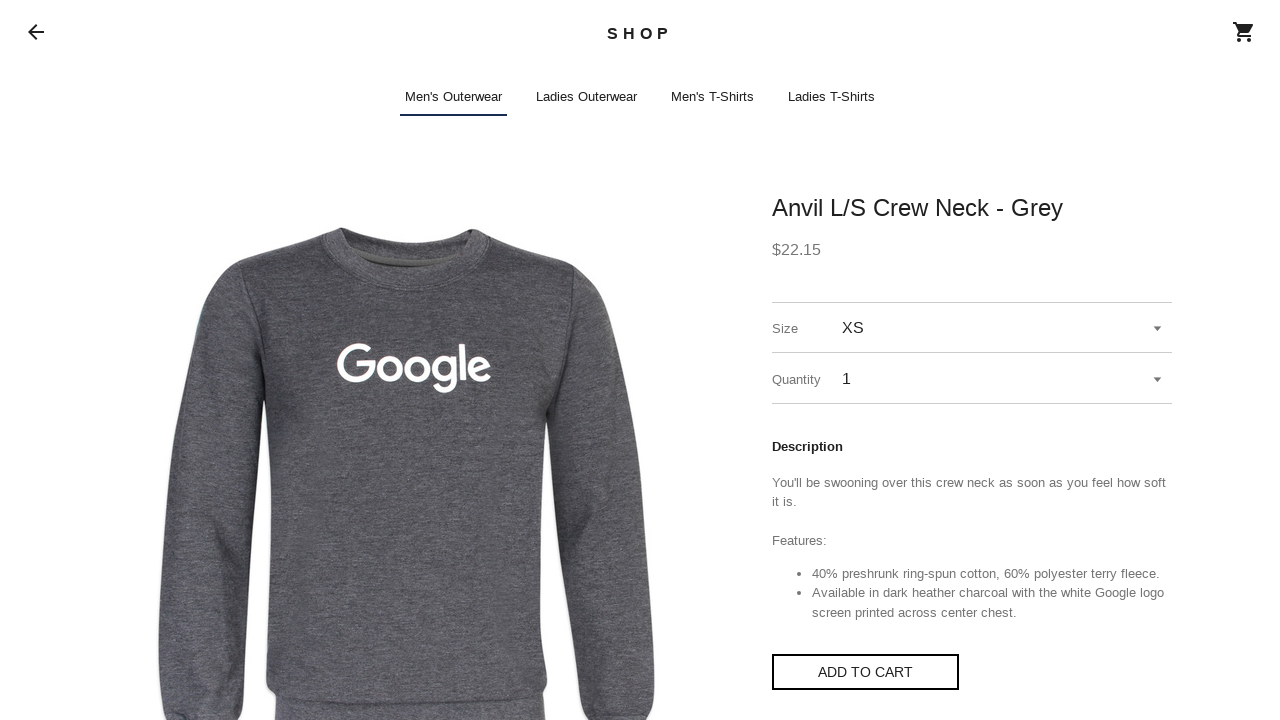